Tests radio button selection functionality by clicking through three different radio buttons using different selector strategies (CSS selector, XPath, and ID)

Starting URL: https://formy-project.herokuapp.com/radiobutton

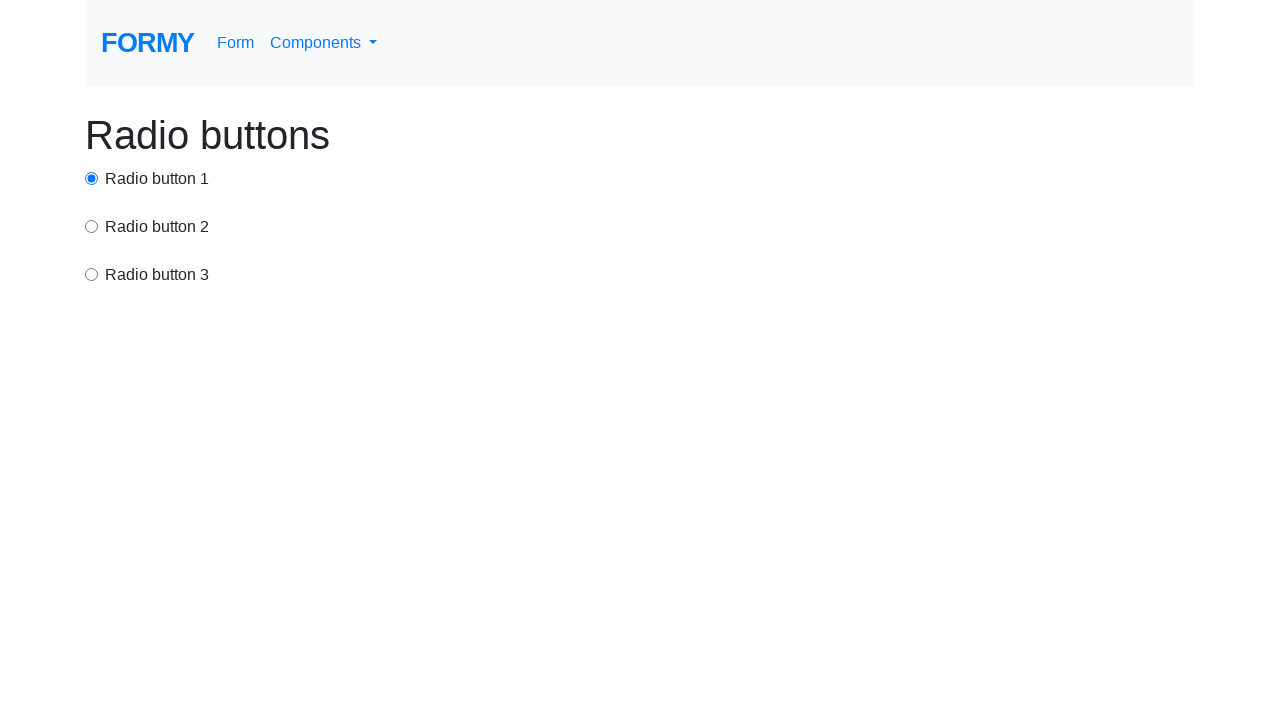

Clicked radio button 2 using CSS selector at (92, 226) on input[value='option2']
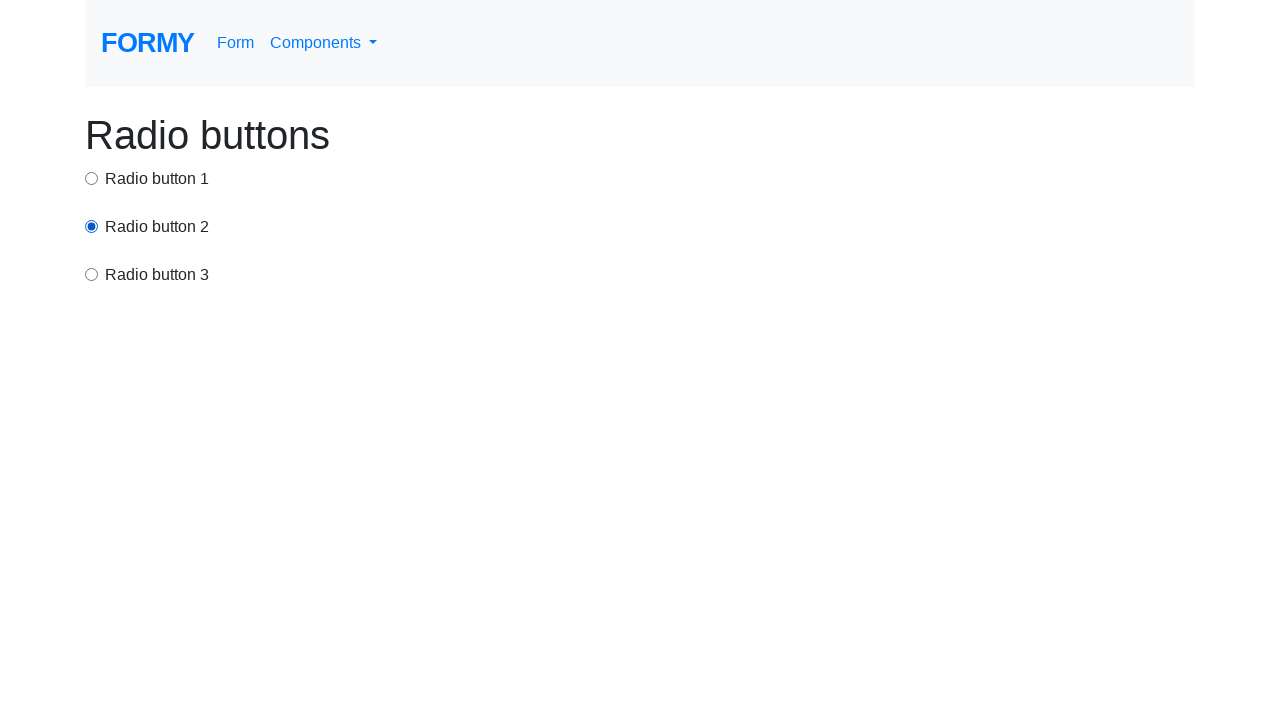

Clicked radio button 3 using XPath selector at (92, 274) on xpath=/html/body/div/div[3]/input
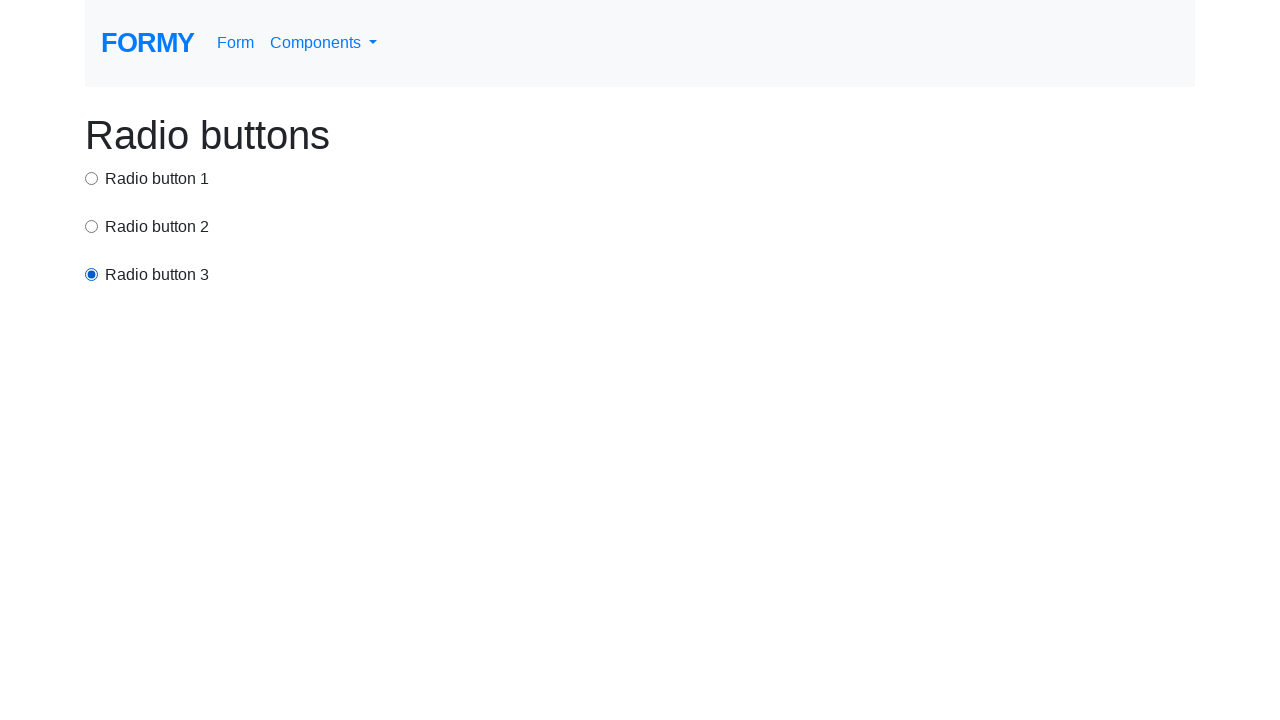

Clicked radio button 1 using ID selector at (92, 178) on #radio-button-1
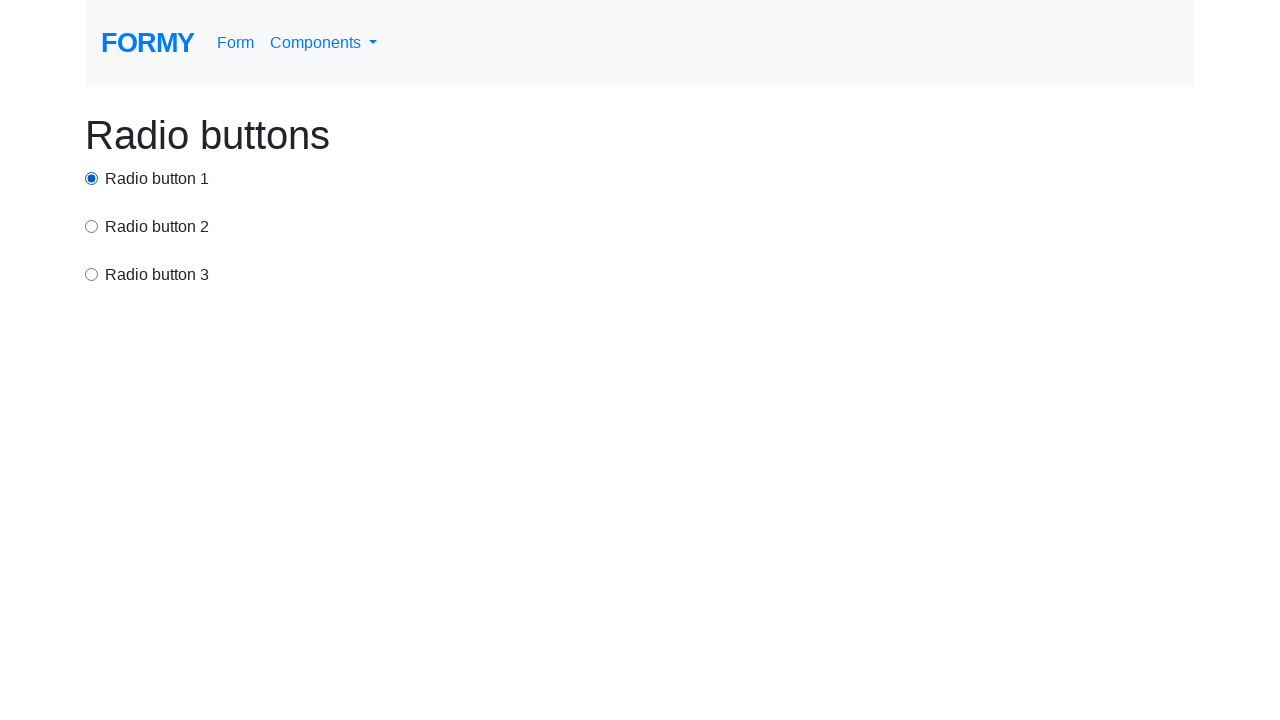

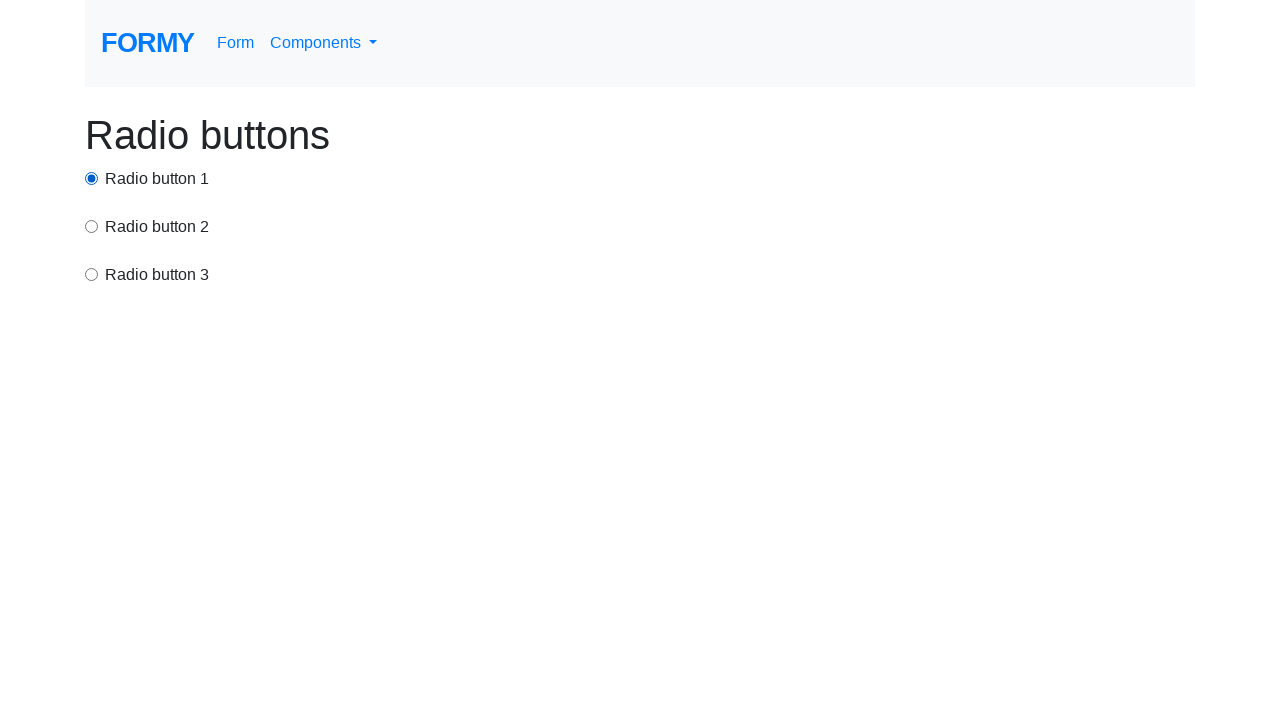